Tests that the username input field on the registration form limits input to 40 characters by attempting to enter 41 characters and verifying the length is capped.

Starting URL: https://anatoly-karpovich.github.io/demo-login-form/

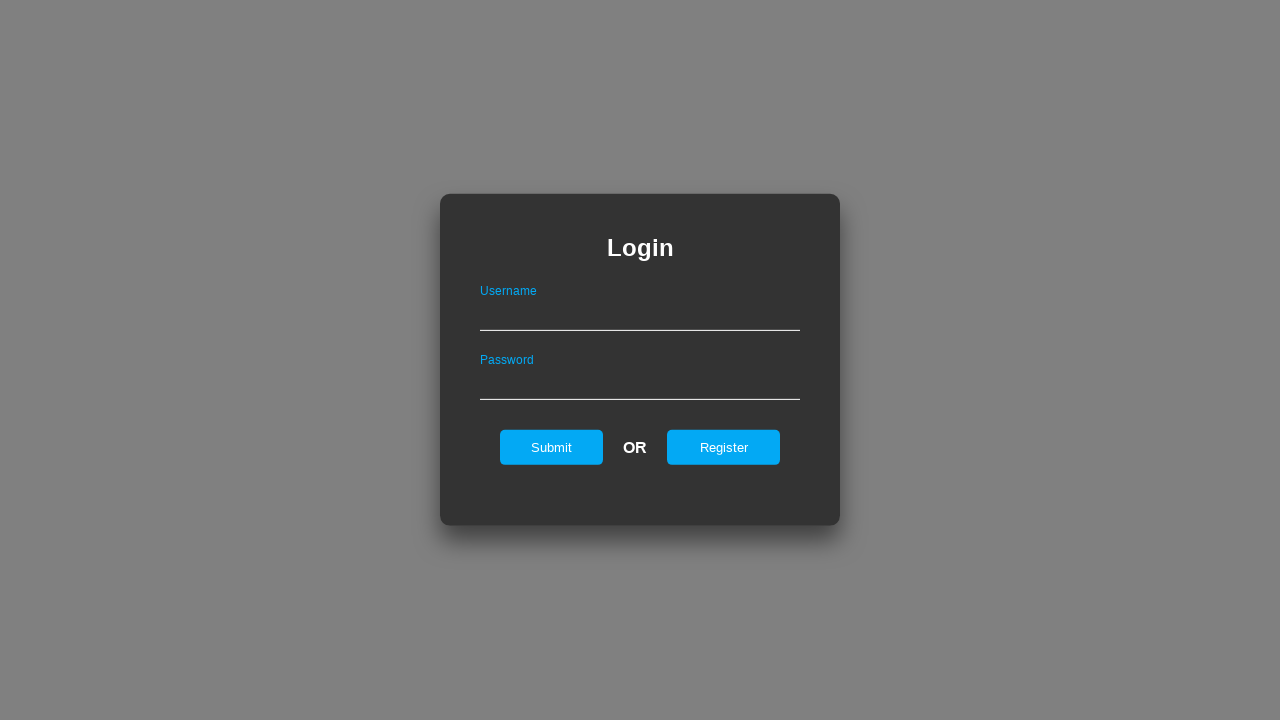

Clicked on the register tab at (724, 447) on #registerOnLogin
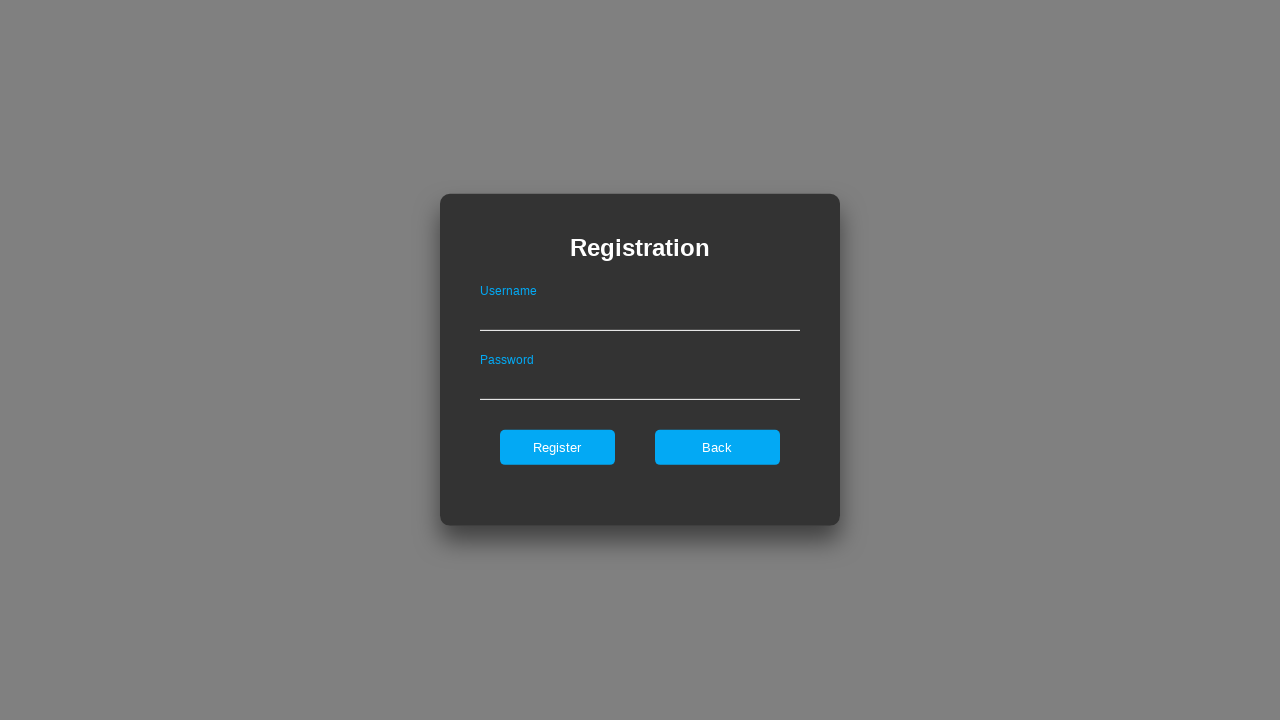

Attempted to fill username field with 41 characters on #userNameOnRegister
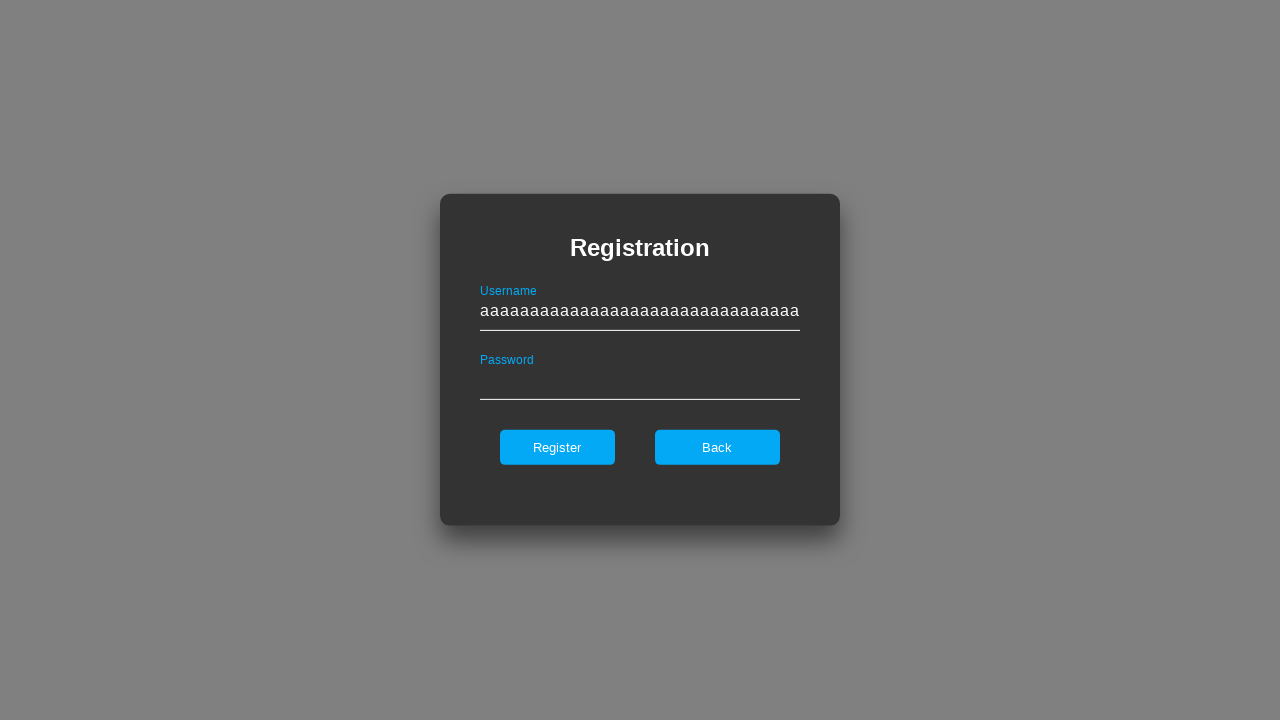

Retrieved username input value
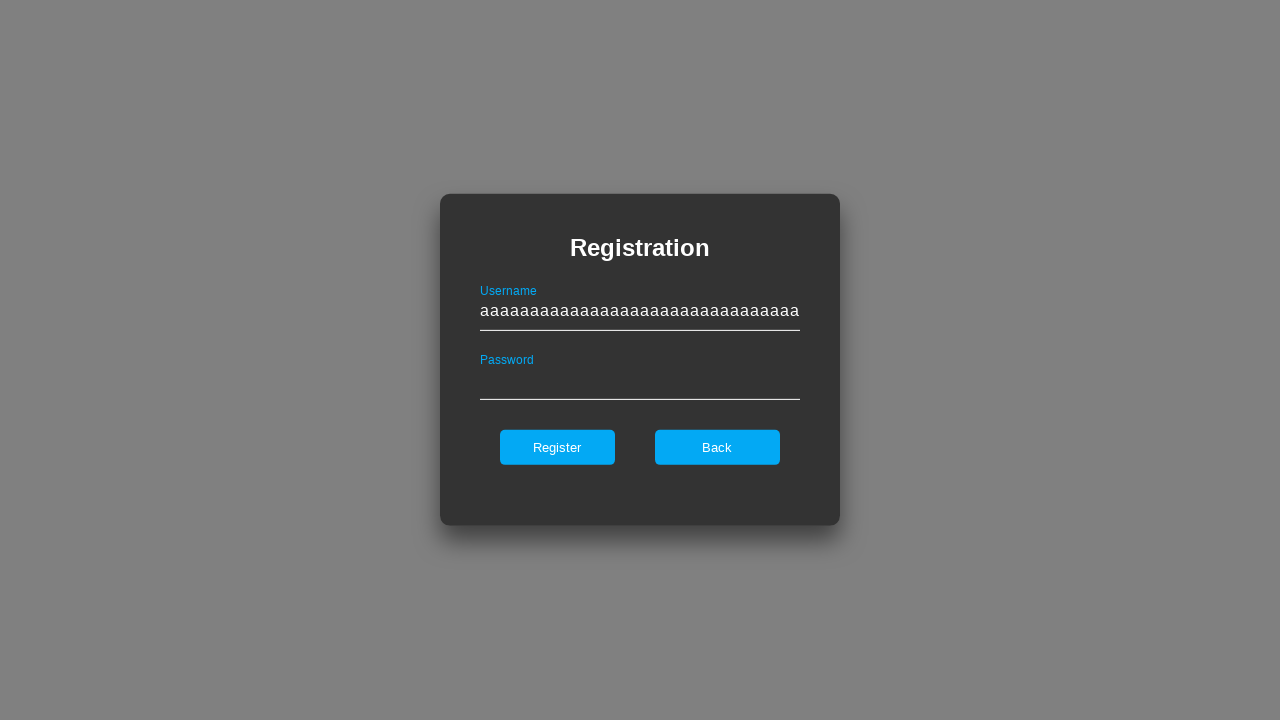

Verified username length is capped at 40 characters (actual length: 40)
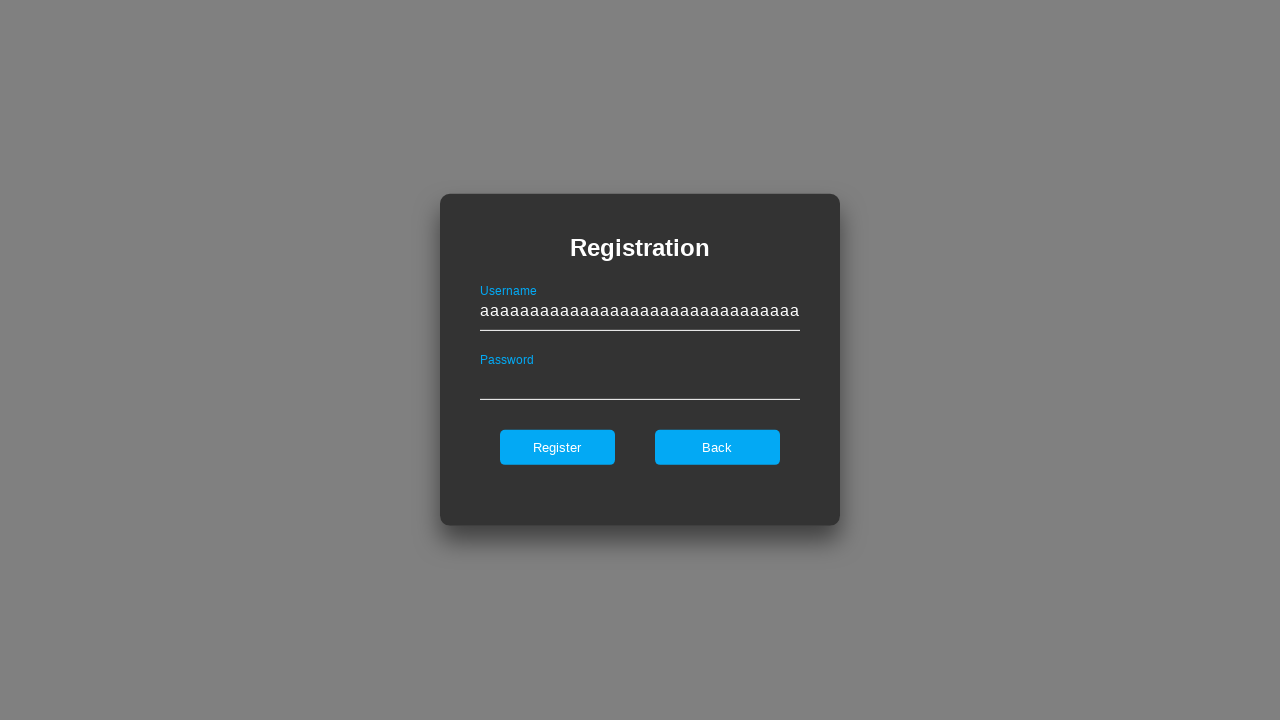

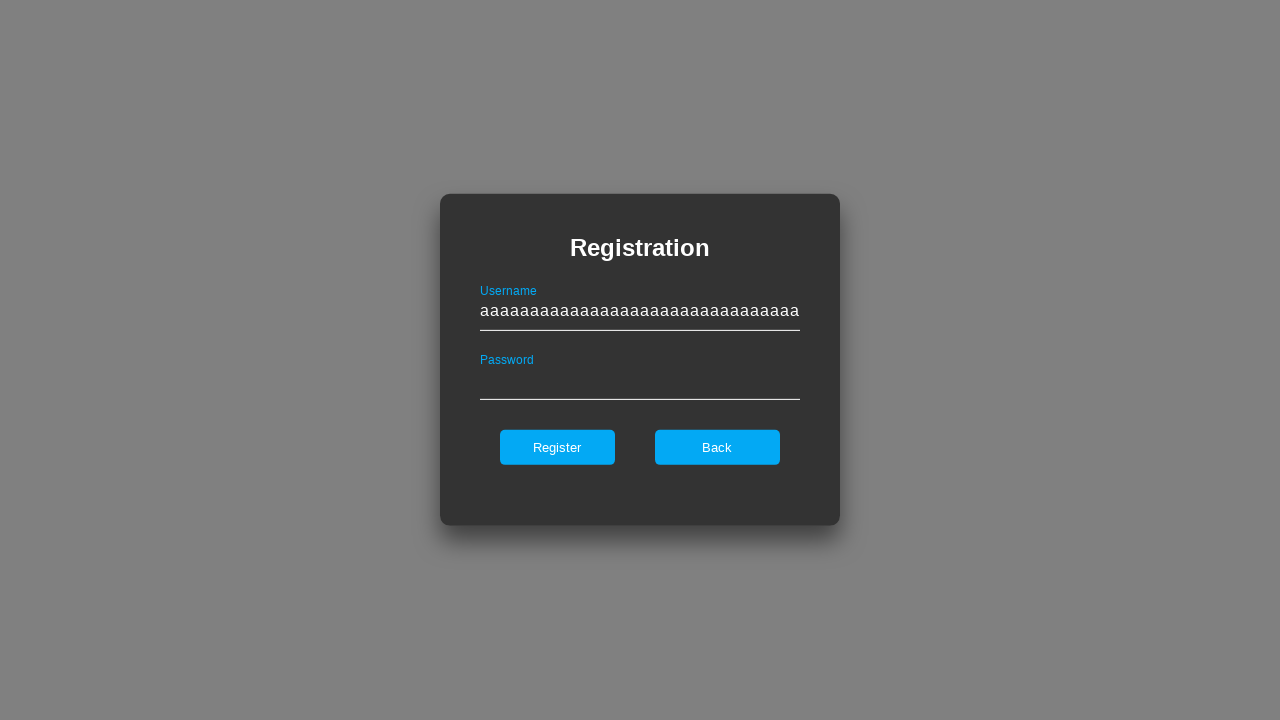